Navigates to a loading images demo page, waits for the third image to load, and retrieves the src attribute of the award image

Starting URL: https://bonigarcia.dev/selenium-webdriver-java/loading-images.html

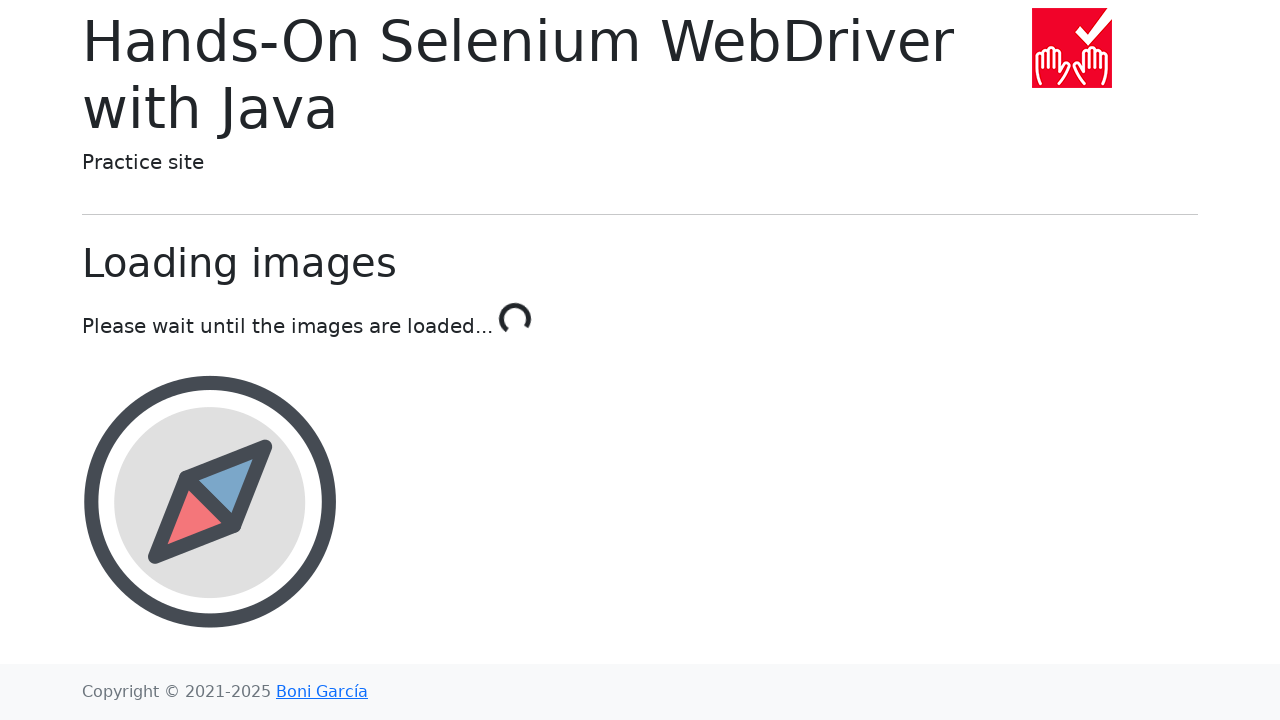

Navigated to loading images demo page
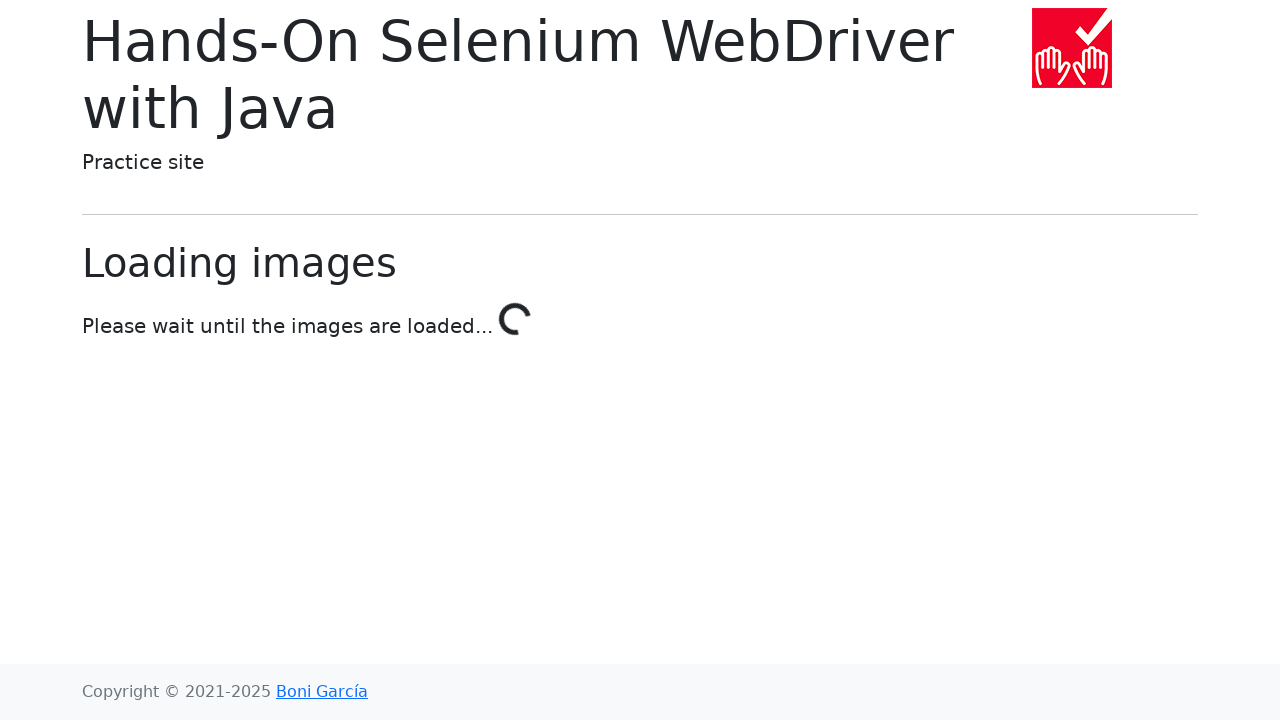

Award image element found with src attribute
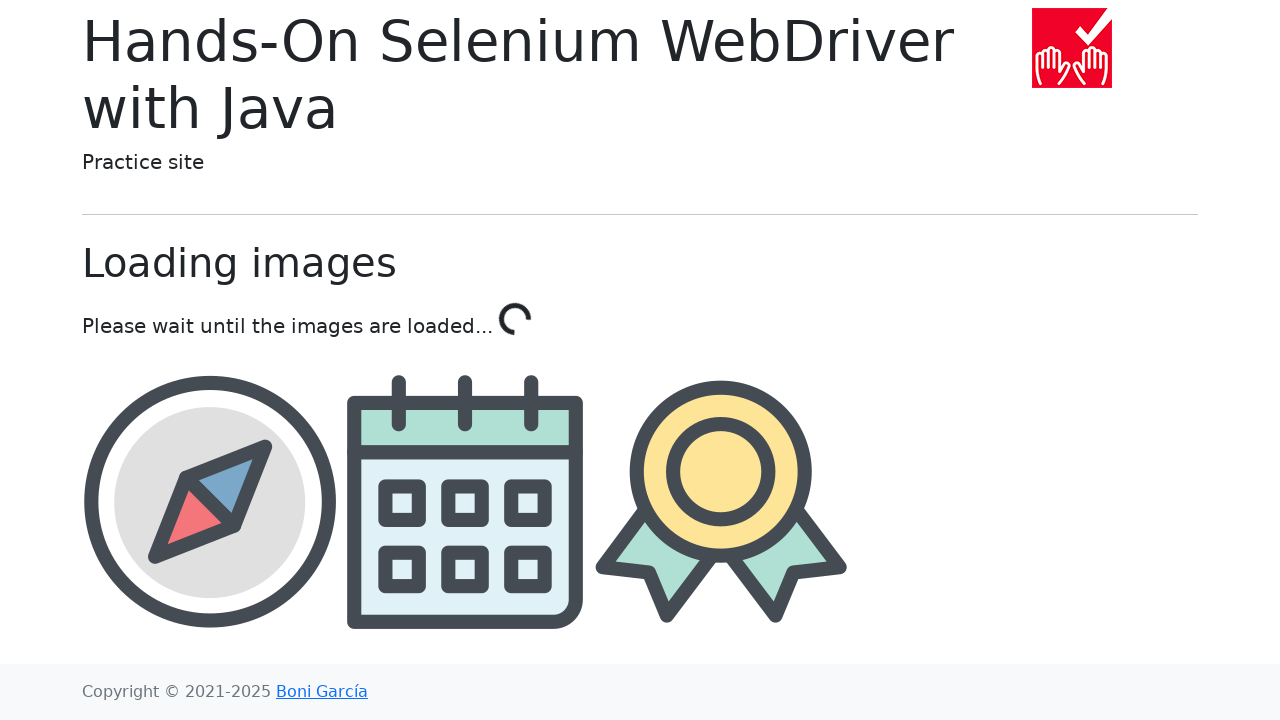

Award image src attribute validated and loaded
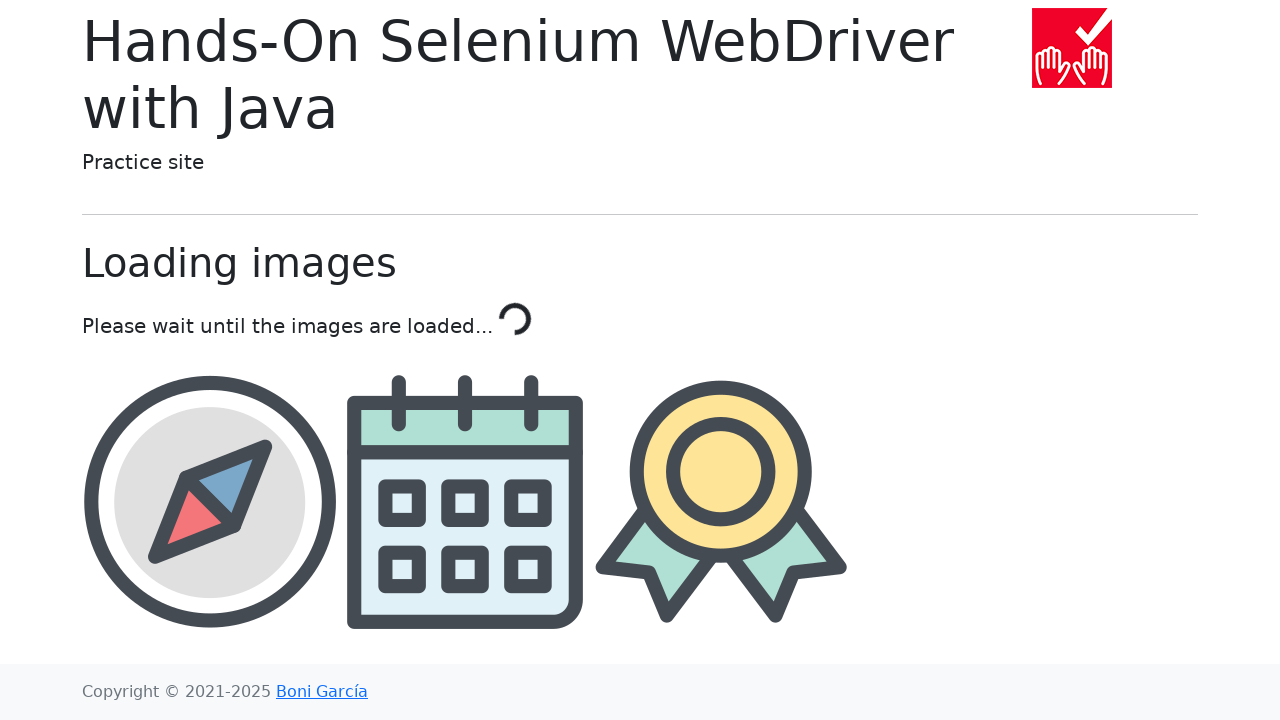

Retrieved award image src: img/award.png
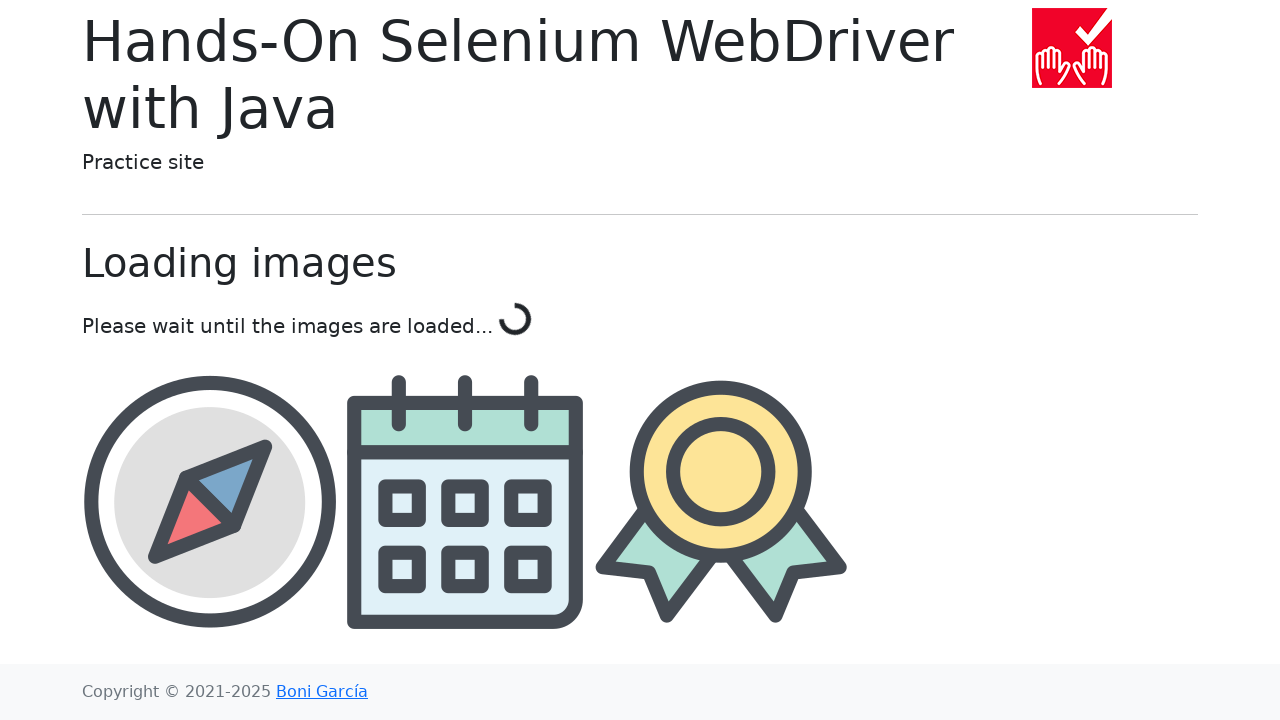

Printed image src to console
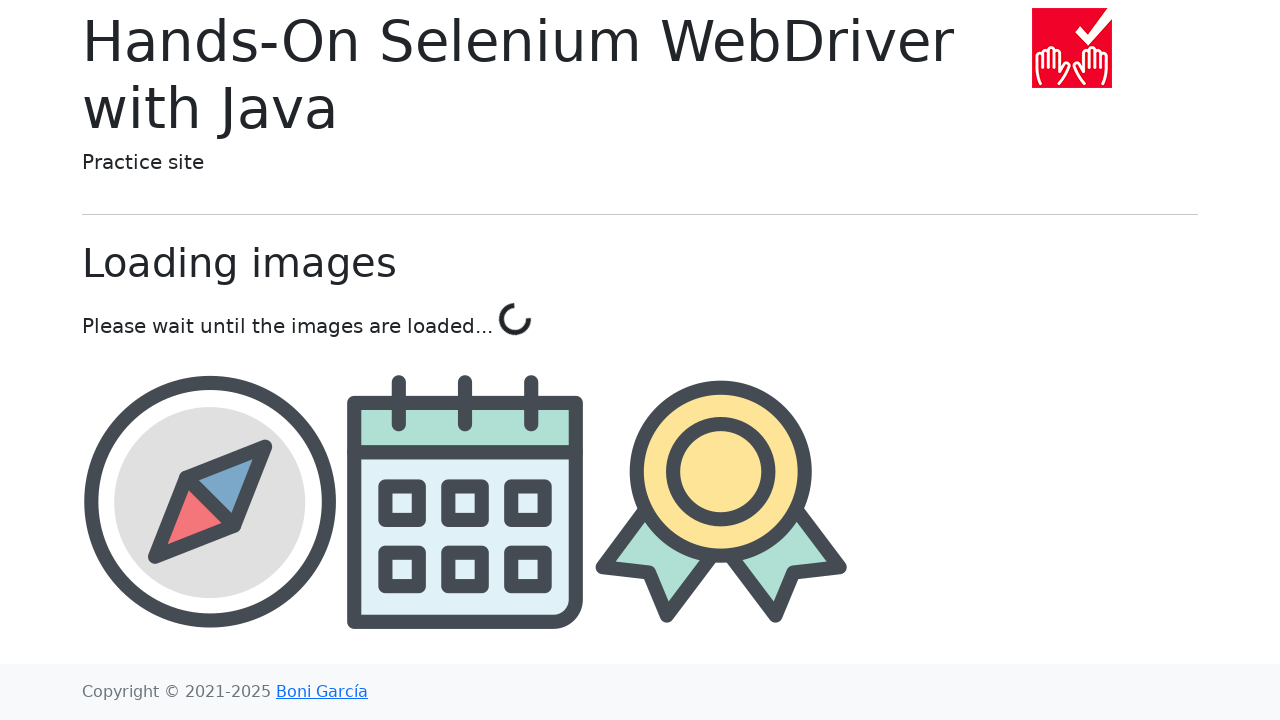

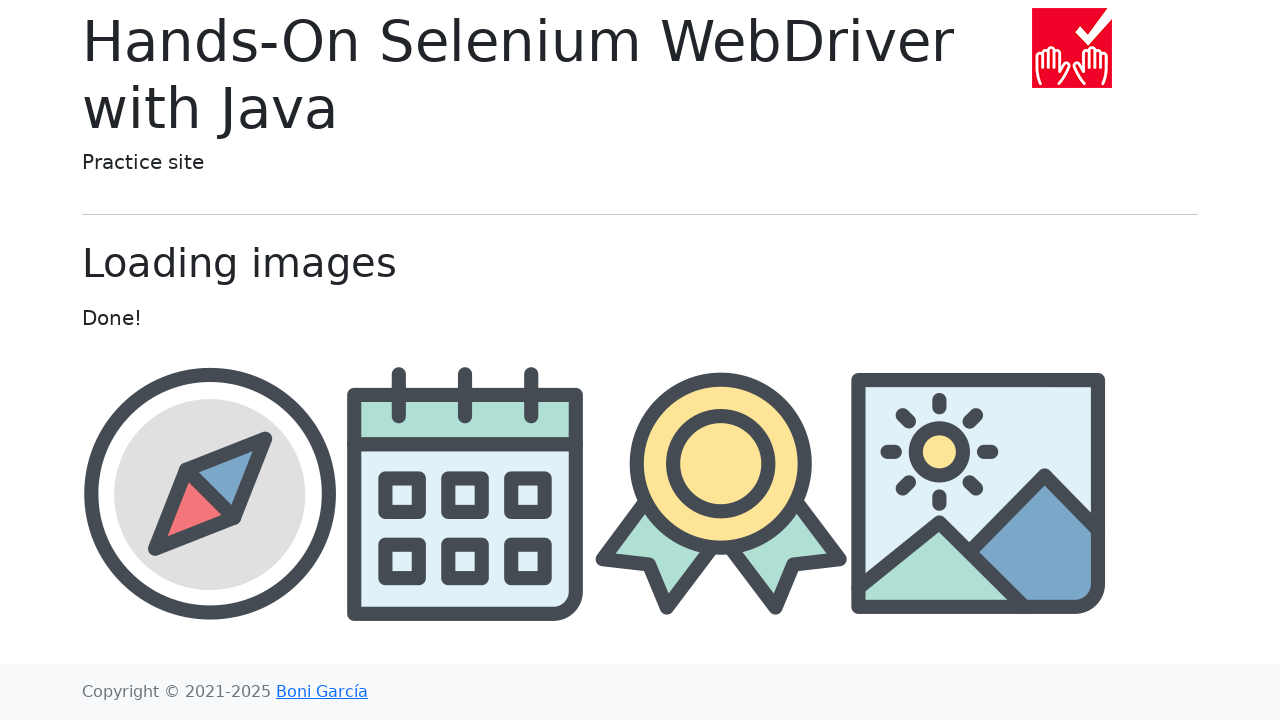